Tests handling a prompt JavaScript alert by clicking the trigger button, entering a custom message, and accepting it

Starting URL: https://v1.training-support.net/selenium/javascript-alerts

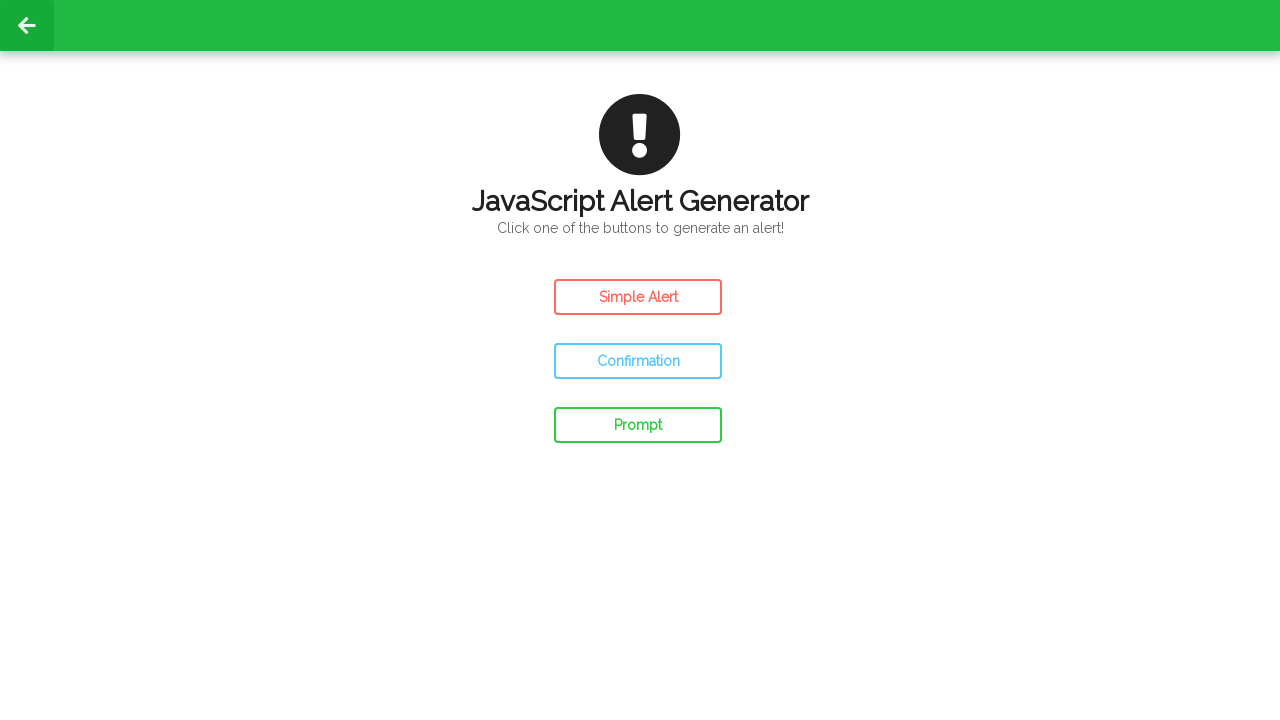

Set up dialog handler to accept prompt with custom message
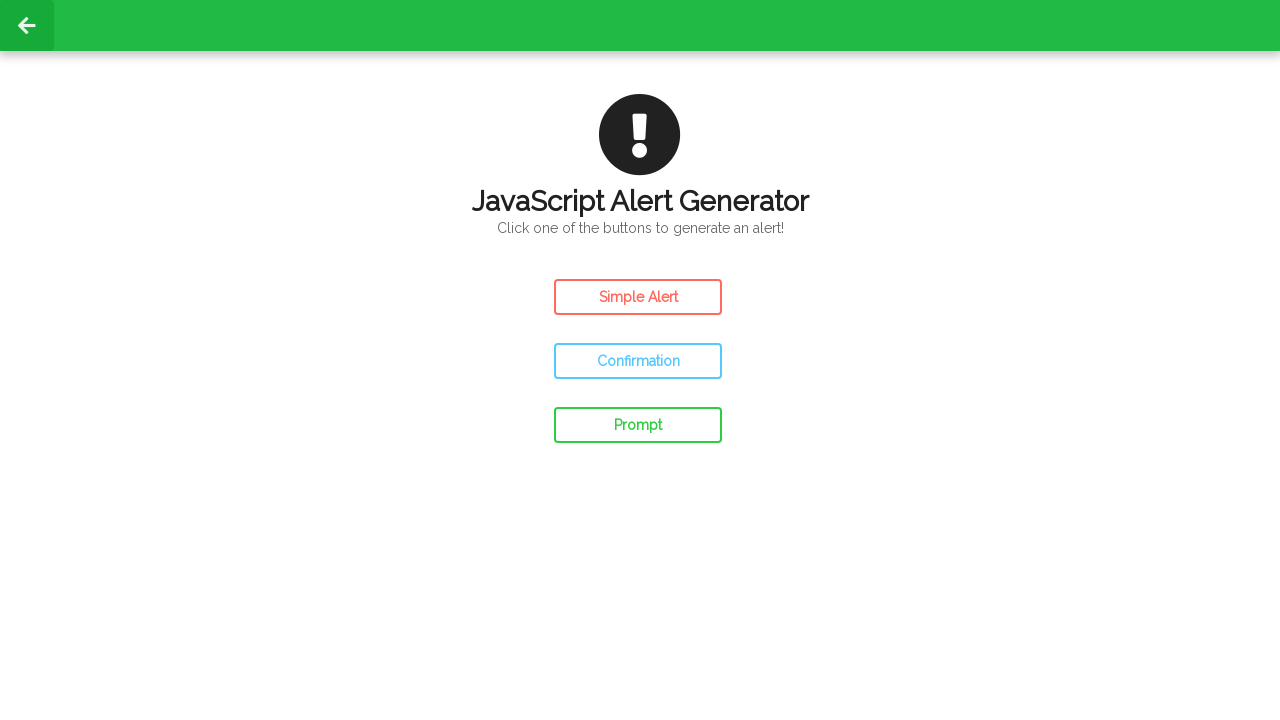

Clicked the Prompt Alert button at (638, 425) on #prompt
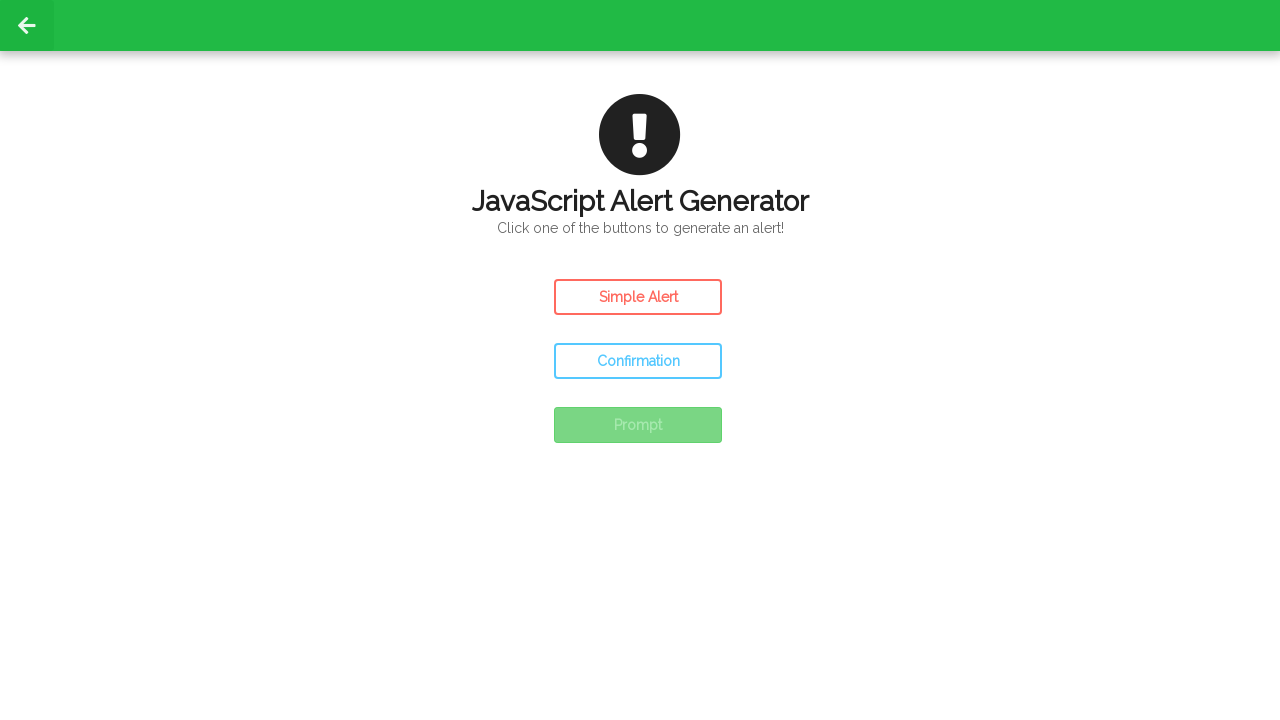

Waited for the prompt alert to be handled
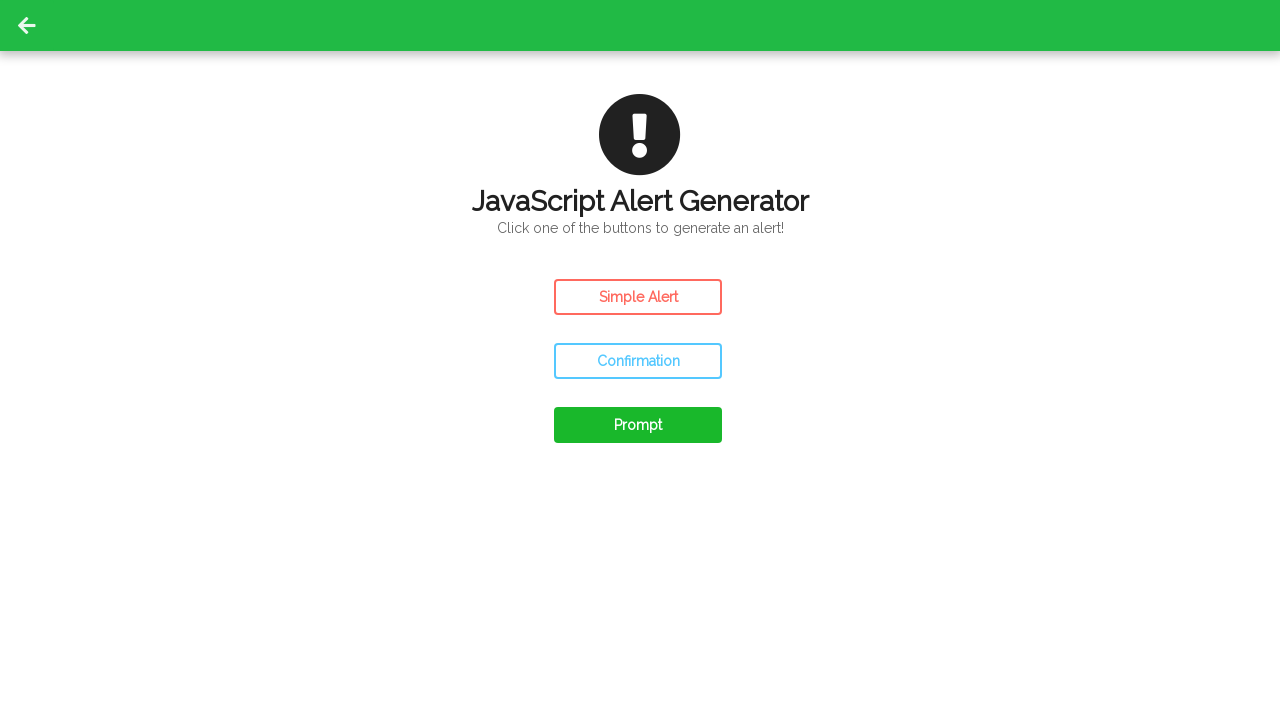

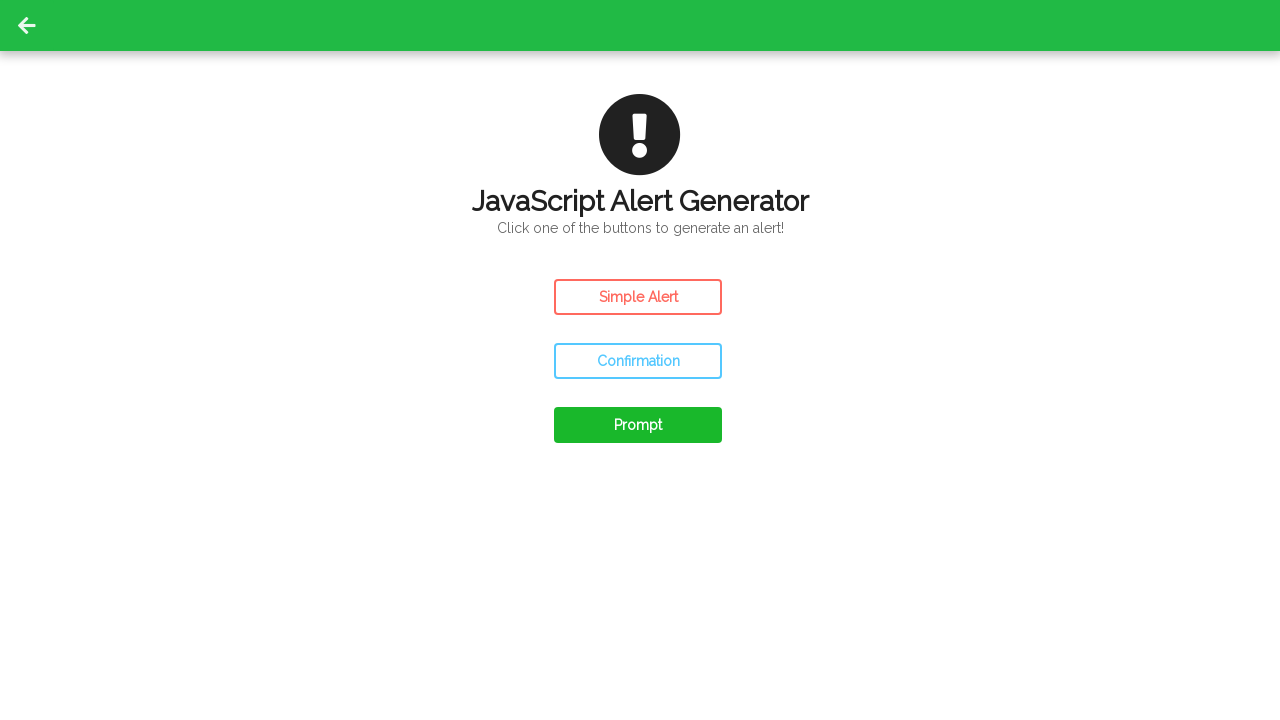